Tests the third FAQ accordion panel (index 2) by clicking it and verifying it expands to show content

Starting URL: https://qa-scooter.praktikum-services.ru/

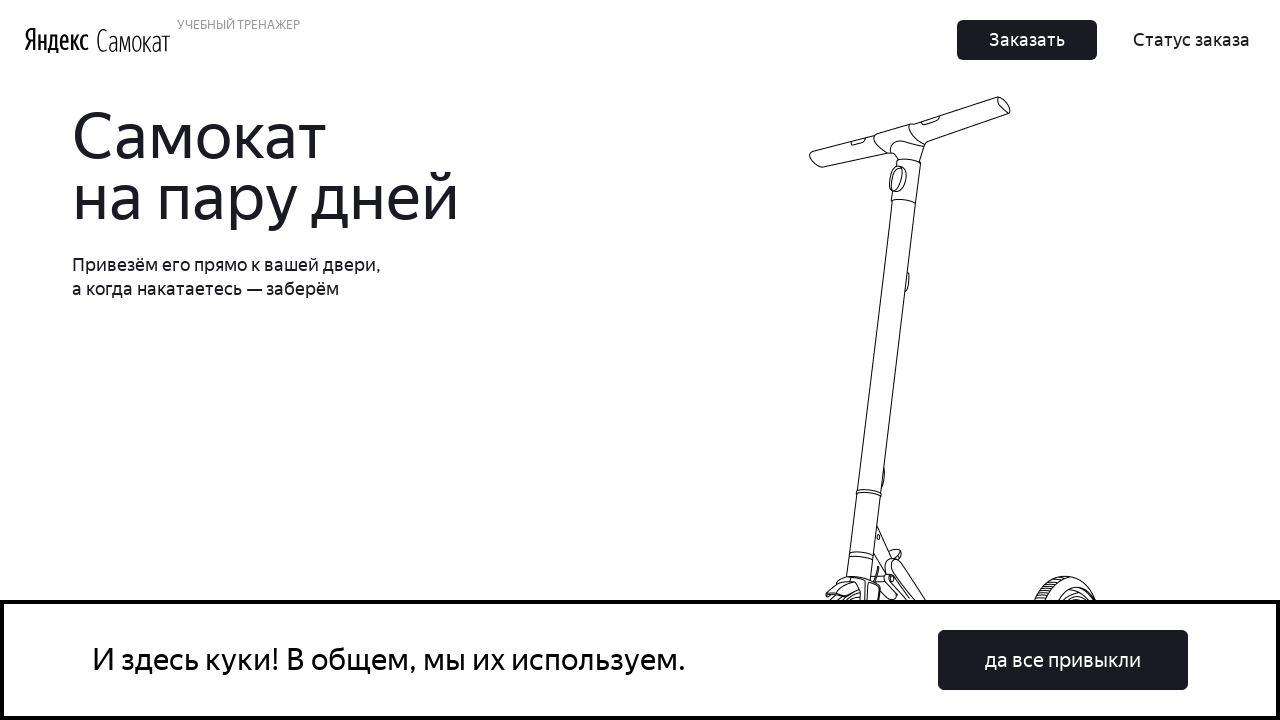

Scrolled to FAQ section
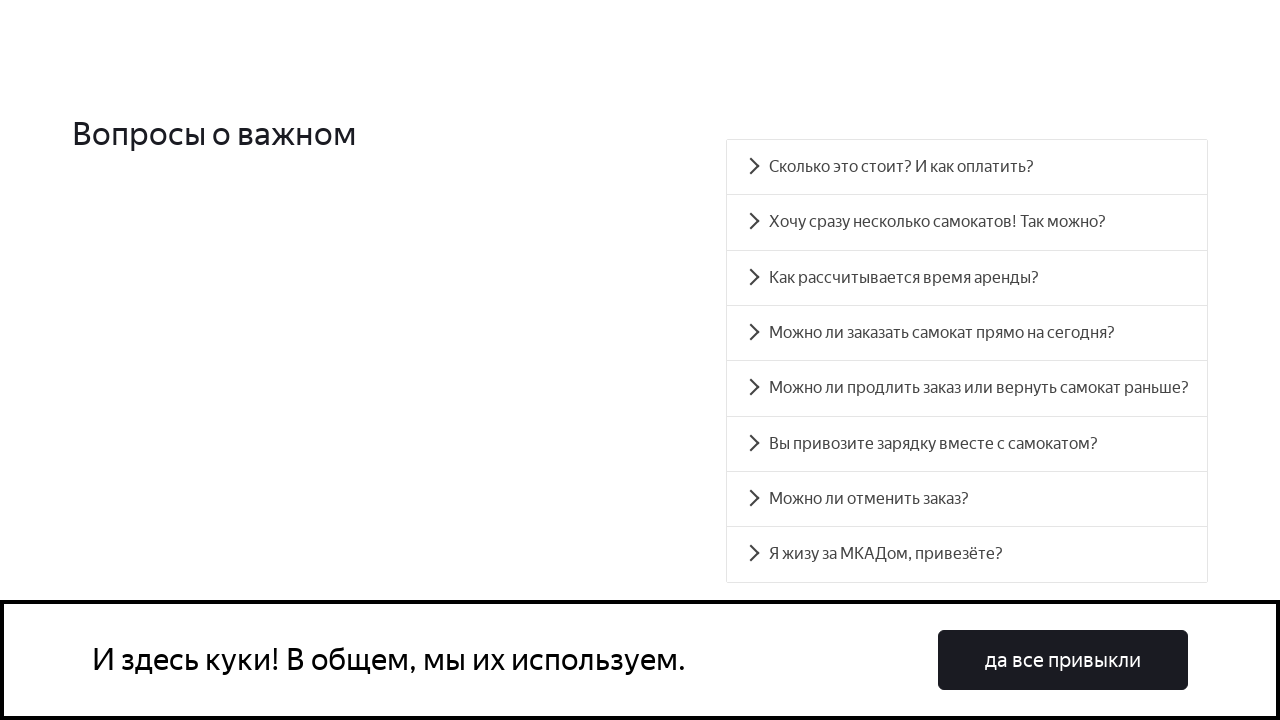

Clicked third FAQ accordion panel (index 2) at (967, 278) on .accordion__button >> nth=2
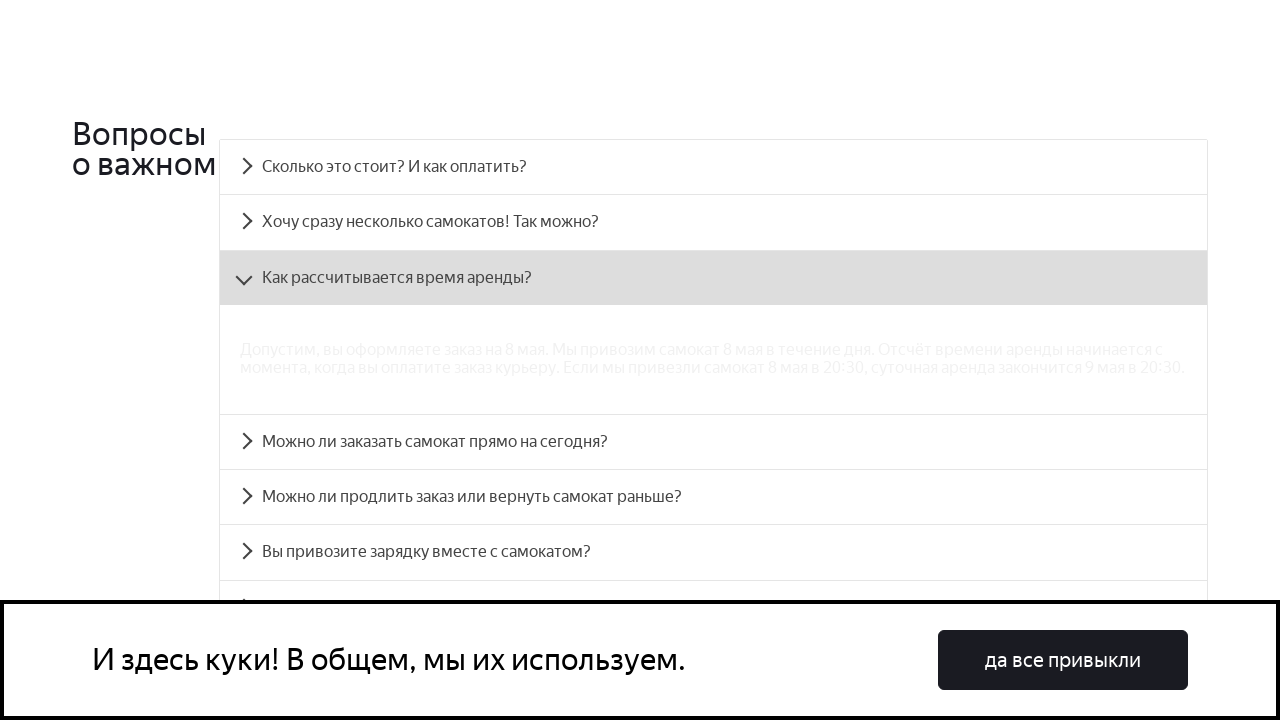

Third accordion panel expanded and content is visible
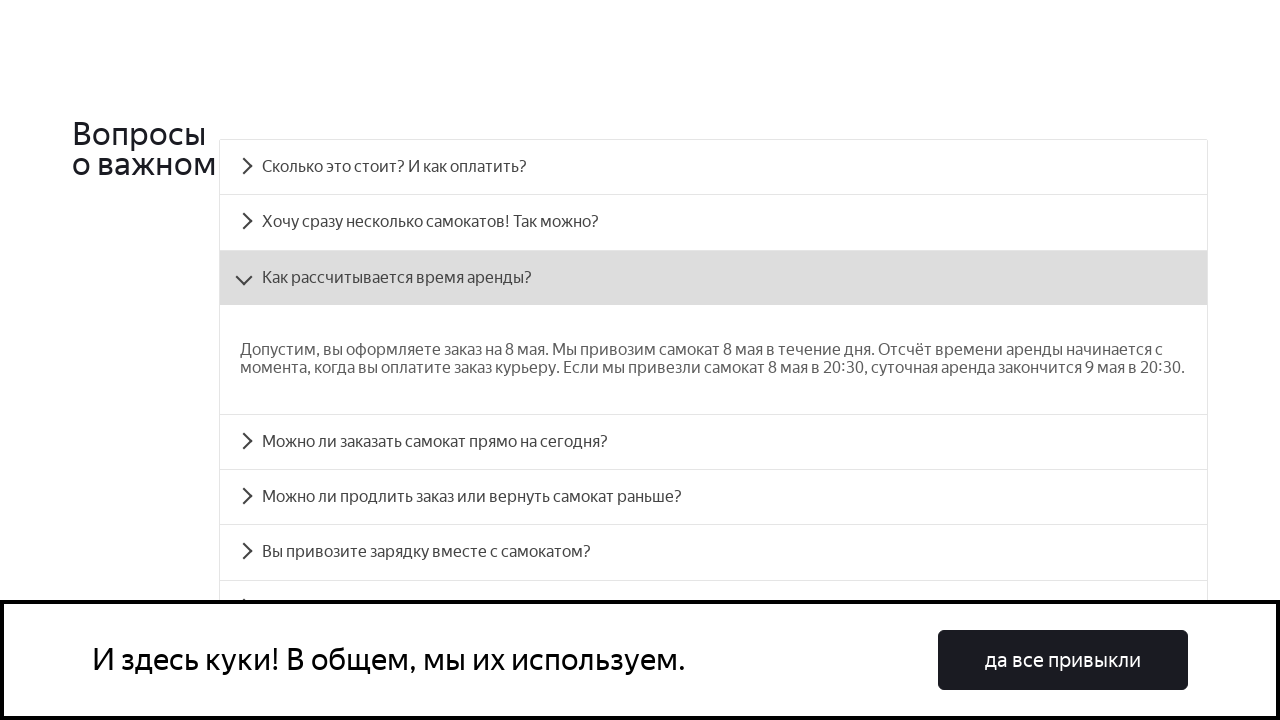

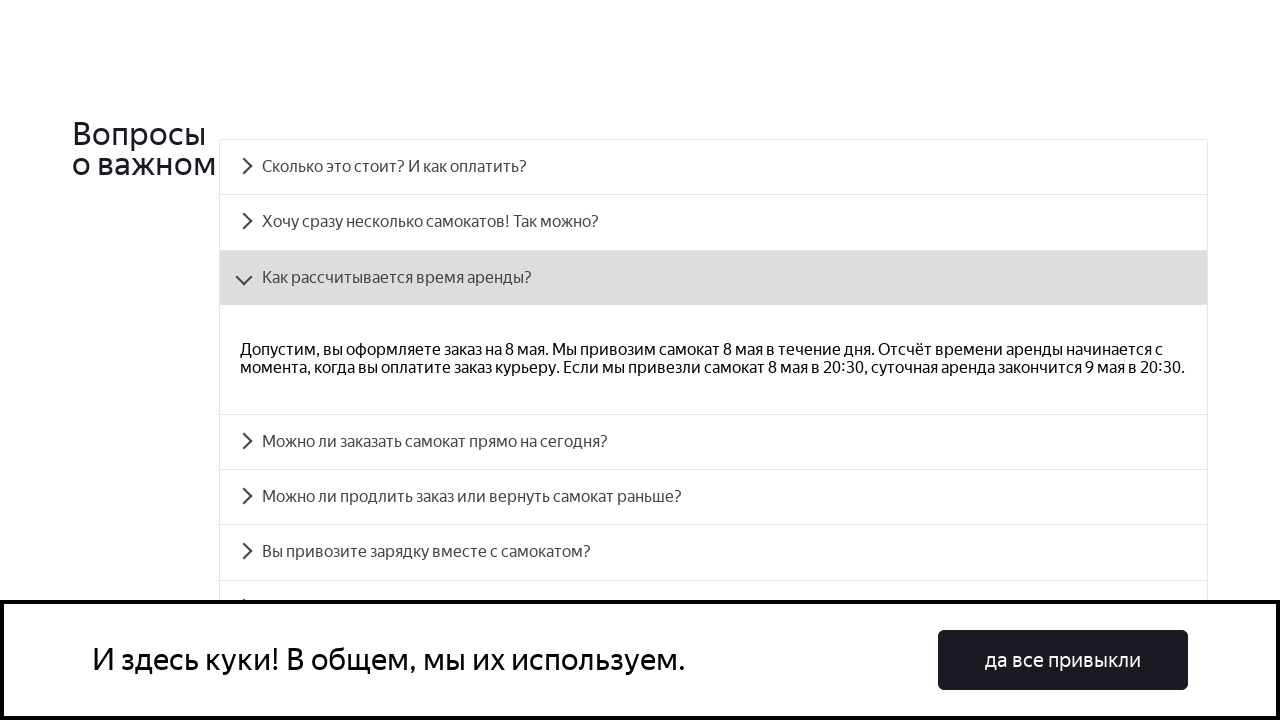